Navigates to anhtester.com and clicks on the API Testing section

Starting URL: https://anhtester.com

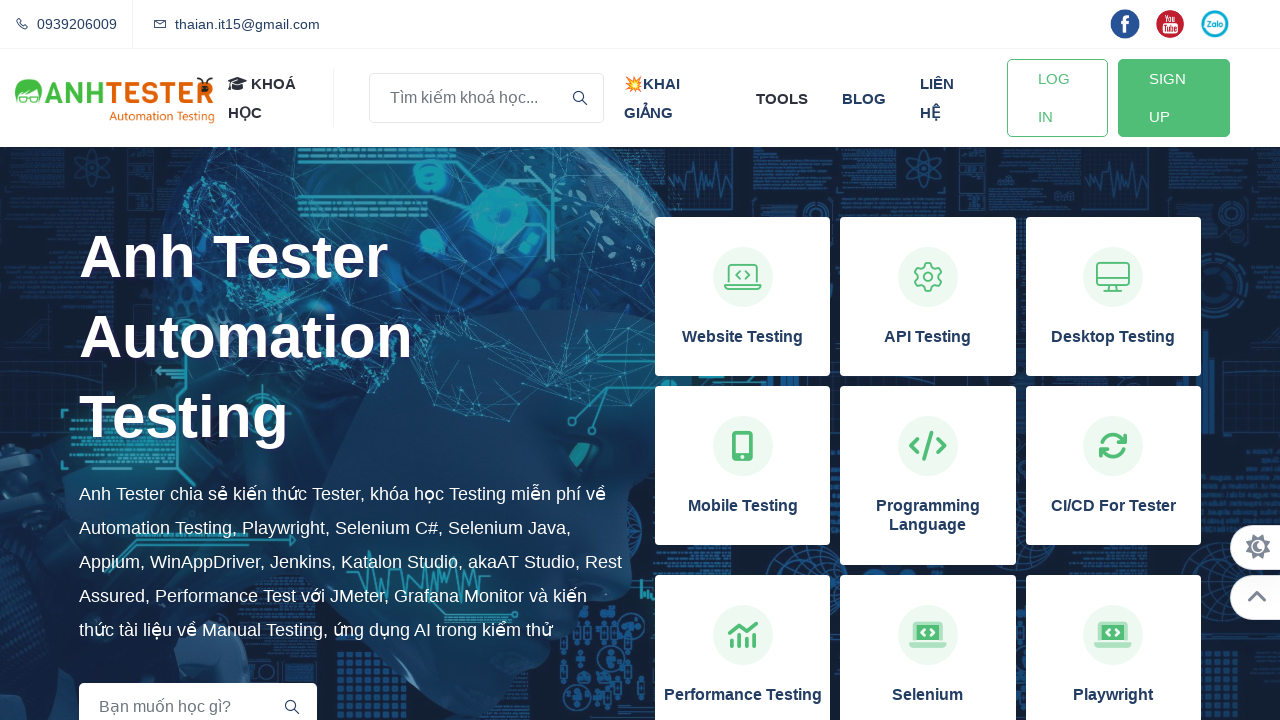

Clicked on API Testing section at (928, 337) on xpath=//h3[normalize-space()='API Testing']
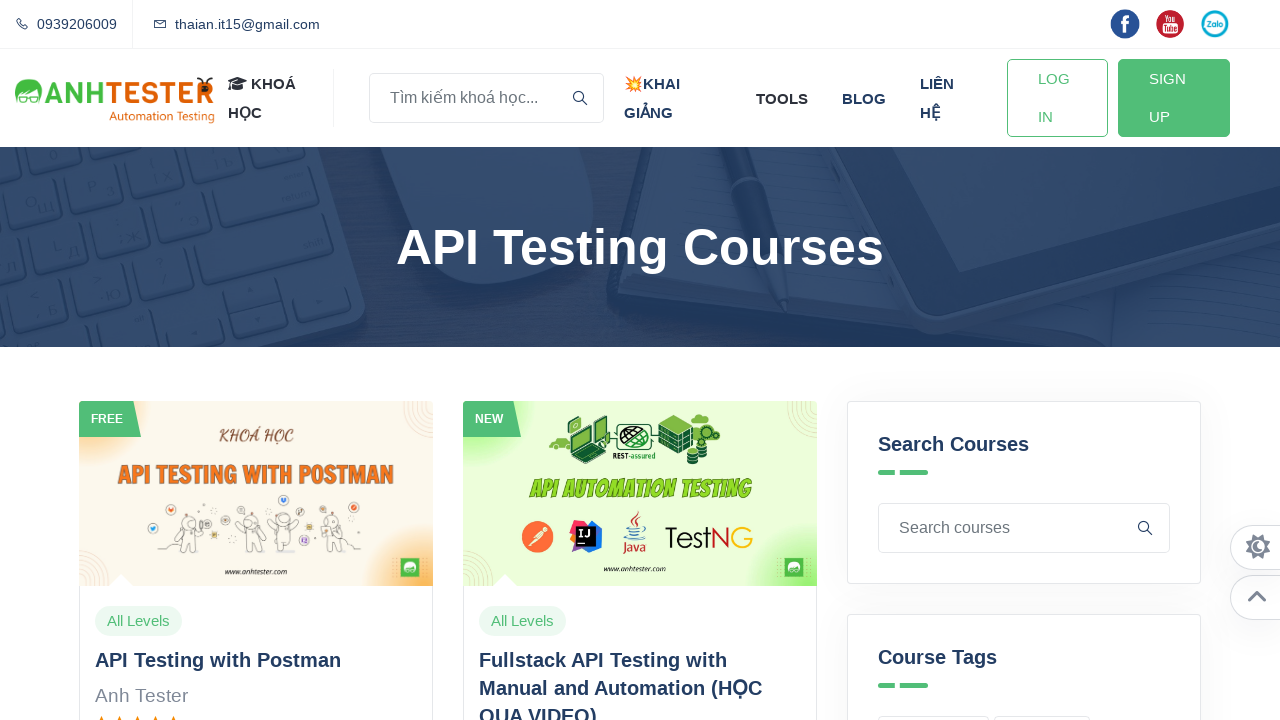

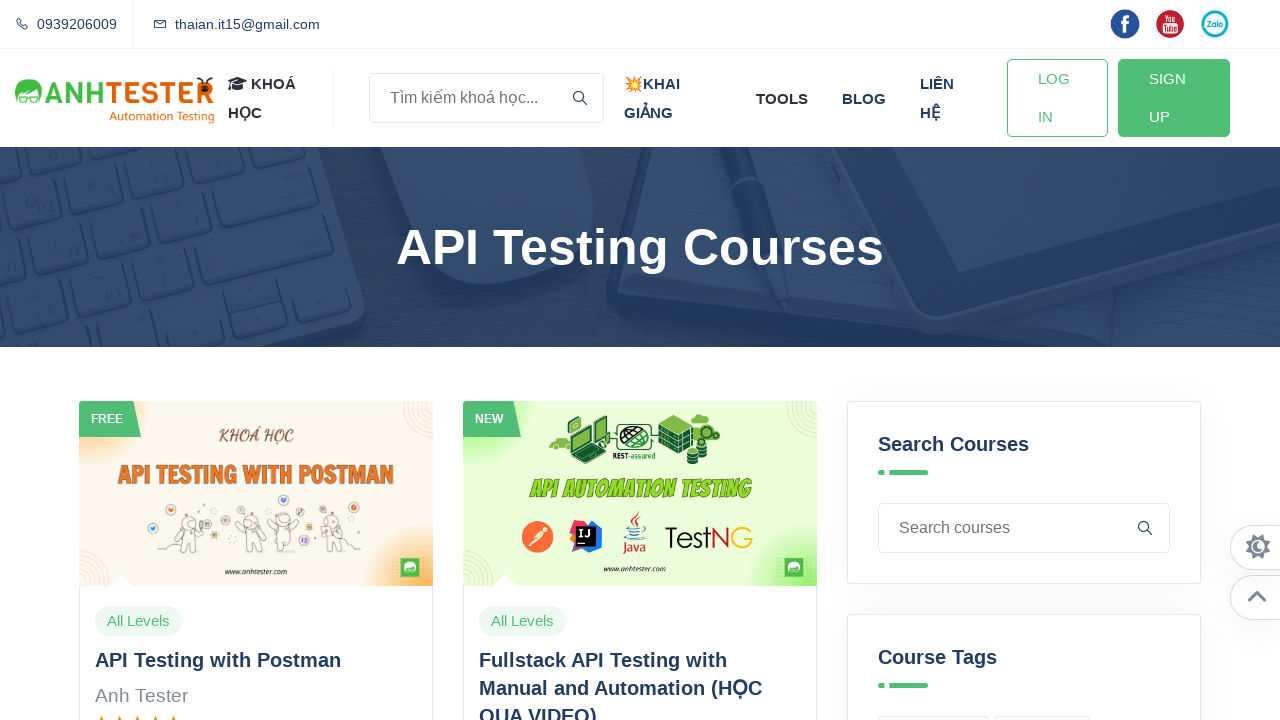